Tests mouse hover functionality by navigating to a menu page and hovering over the second menu item to trigger a hover state

Starting URL: https://demoqa.com/menu

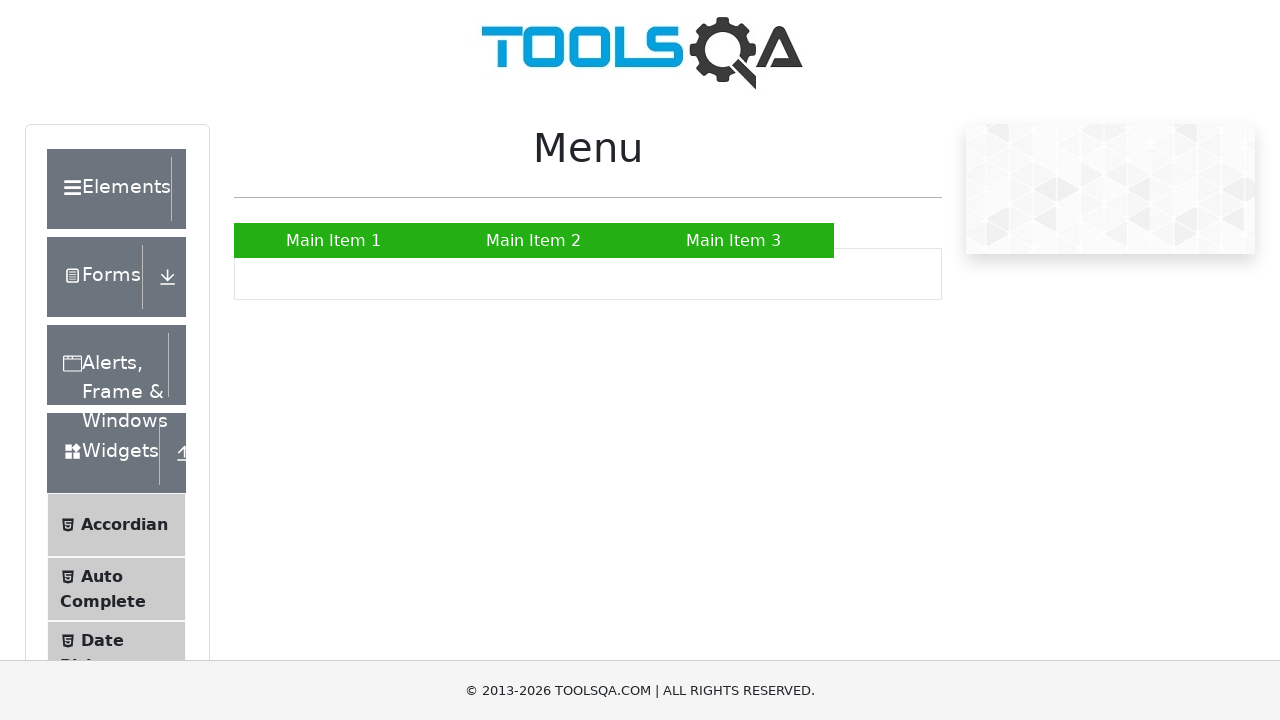

Navigated to menu page at https://demoqa.com/menu
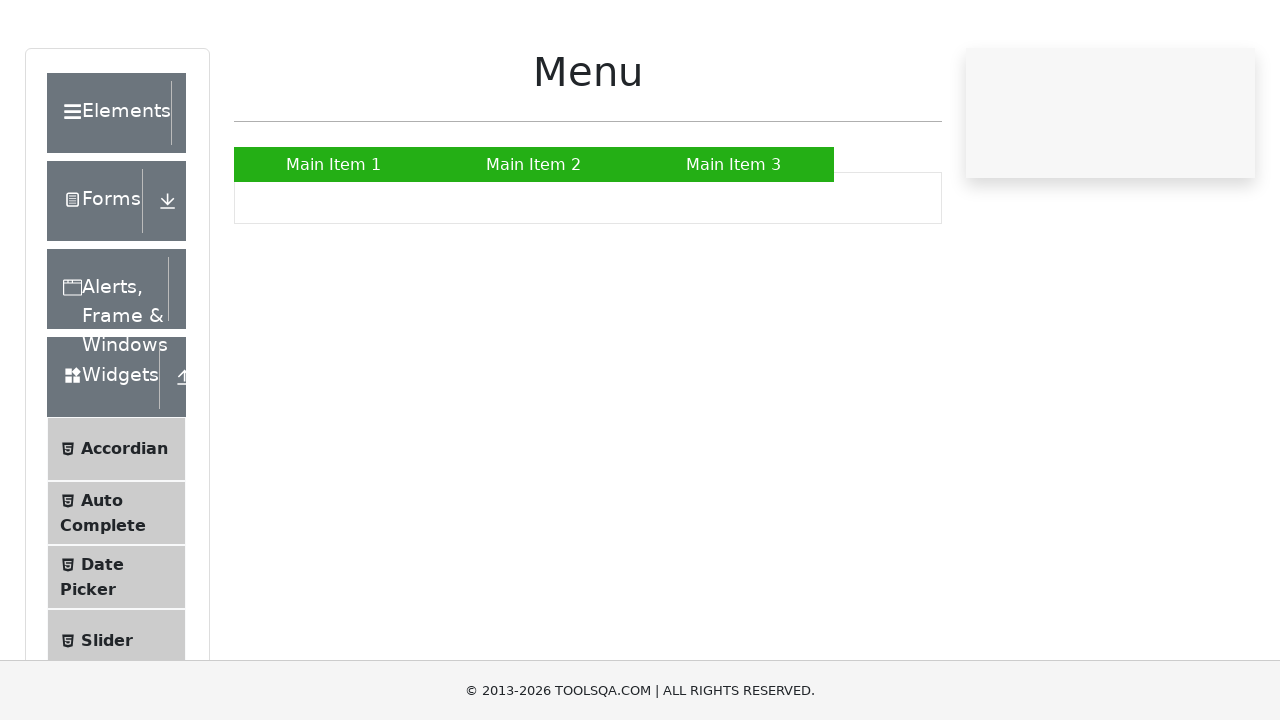

Located the second menu item
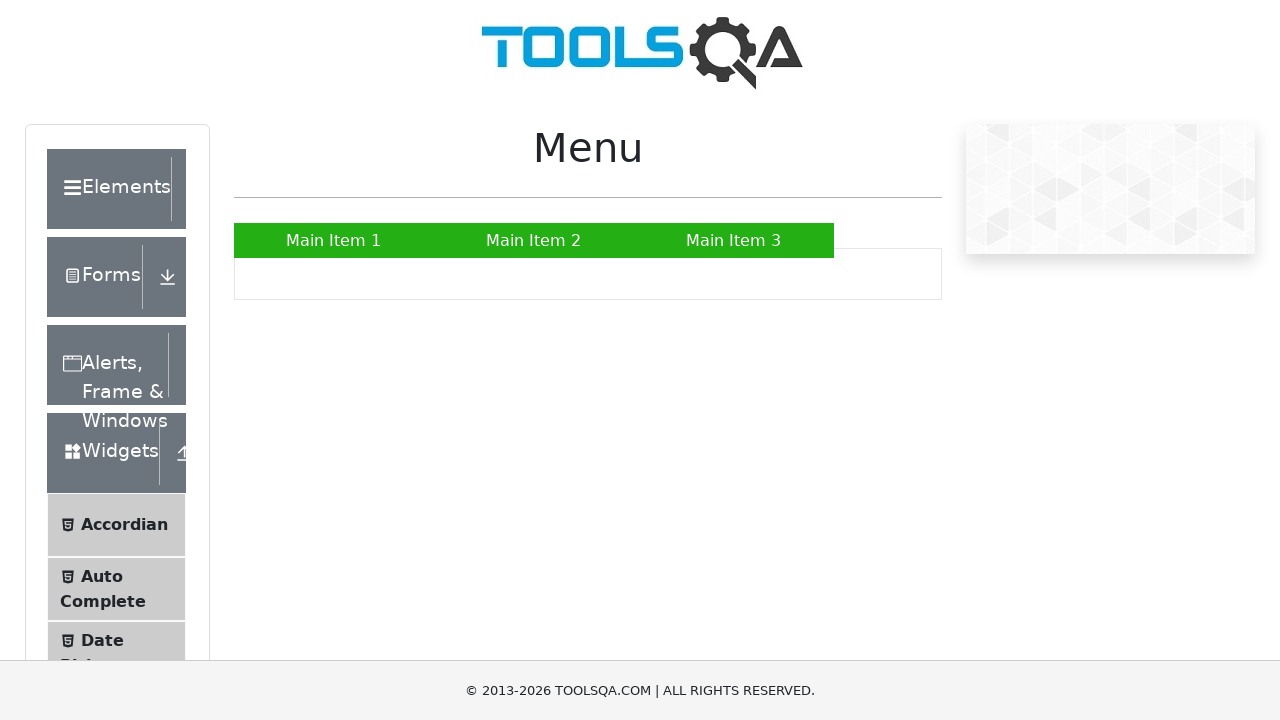

Hovered over the second menu item to trigger hover state at (534, 240) on xpath=//*[@id='nav']/li[2]/a
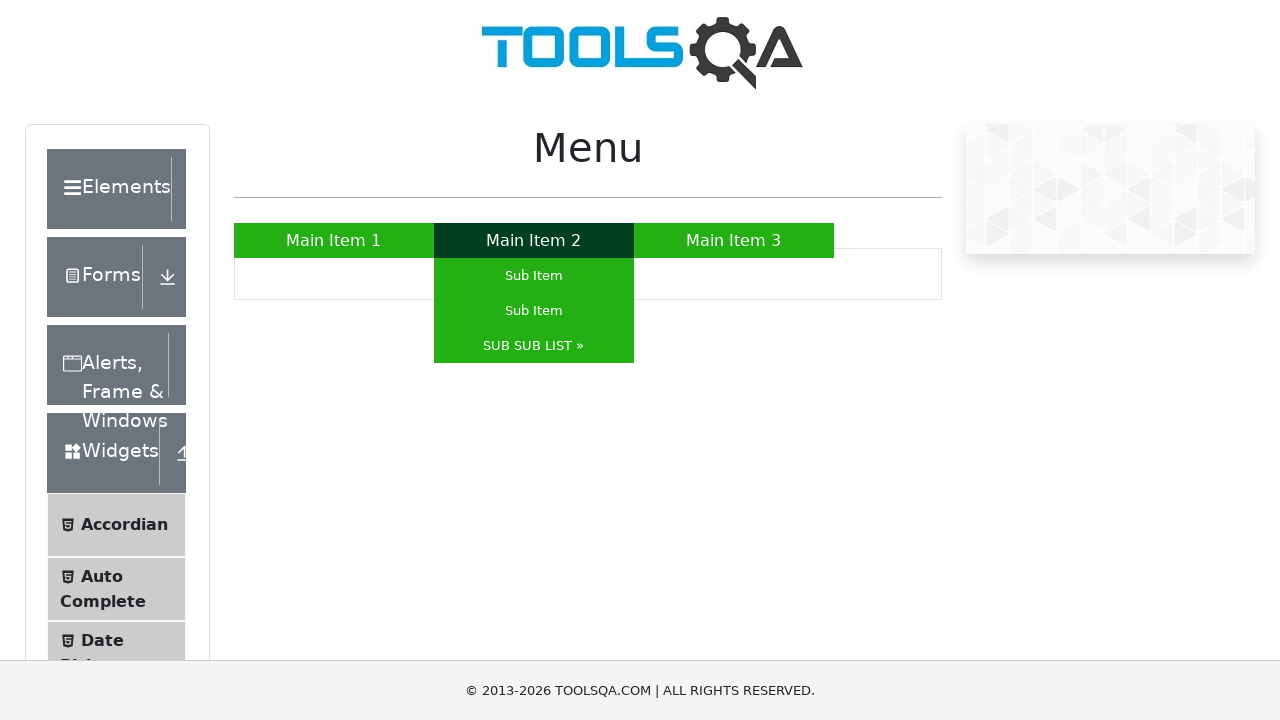

Waited 1 second to observe hover effect
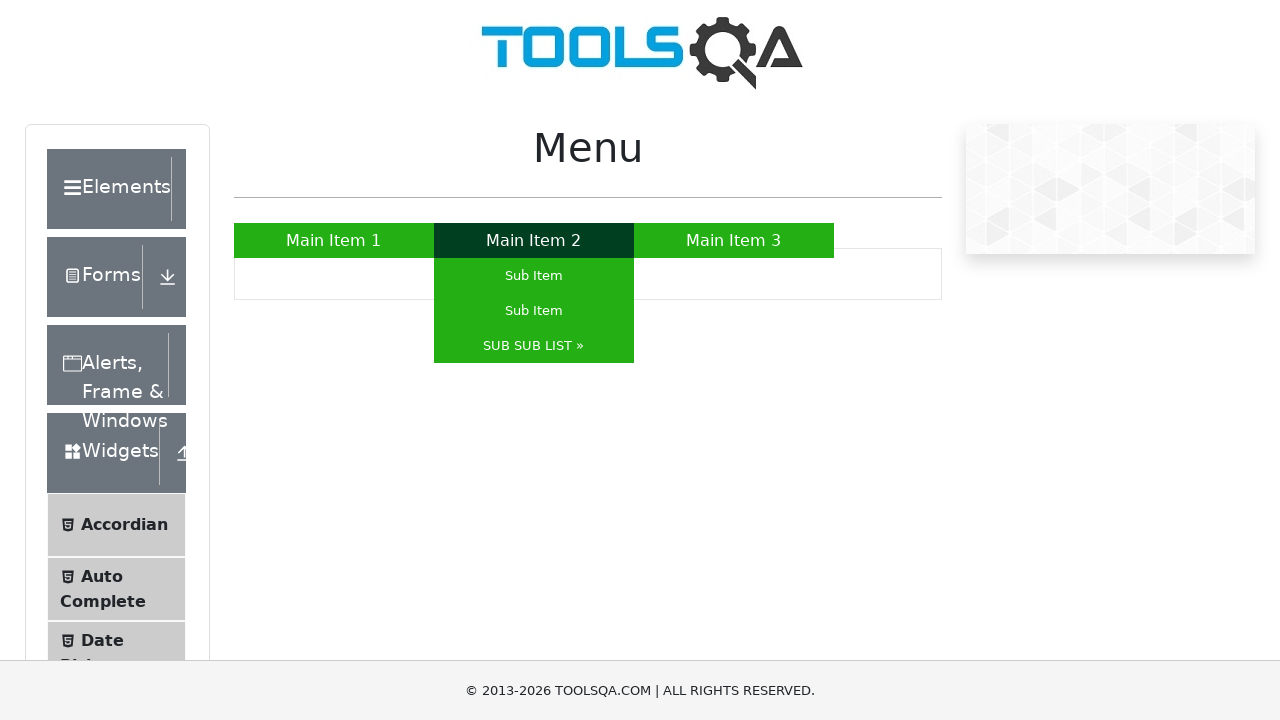

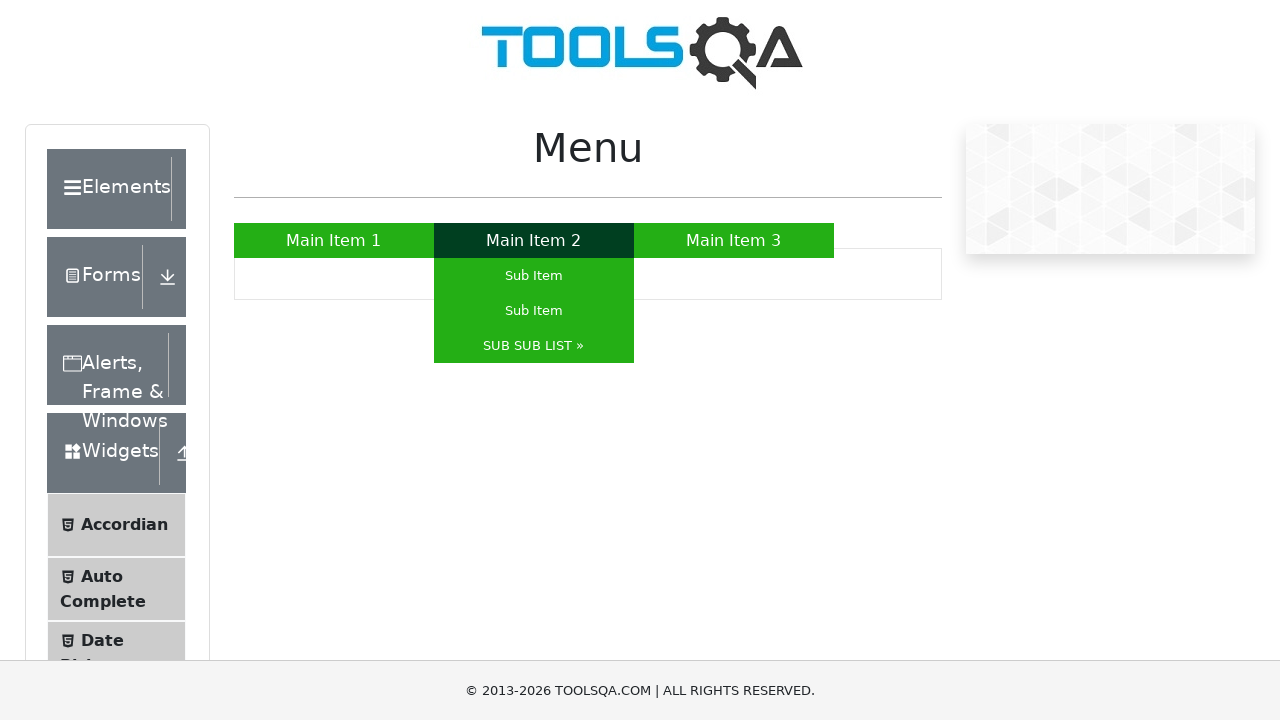